Scrolls down a Blibli brand store page 10 times to load more products, simulating user browsing behavior and testing lazy loading functionality.

Starting URL: https://www.blibli.com/brand/p-g-official-store?excludeProductList=false&promoTab=false

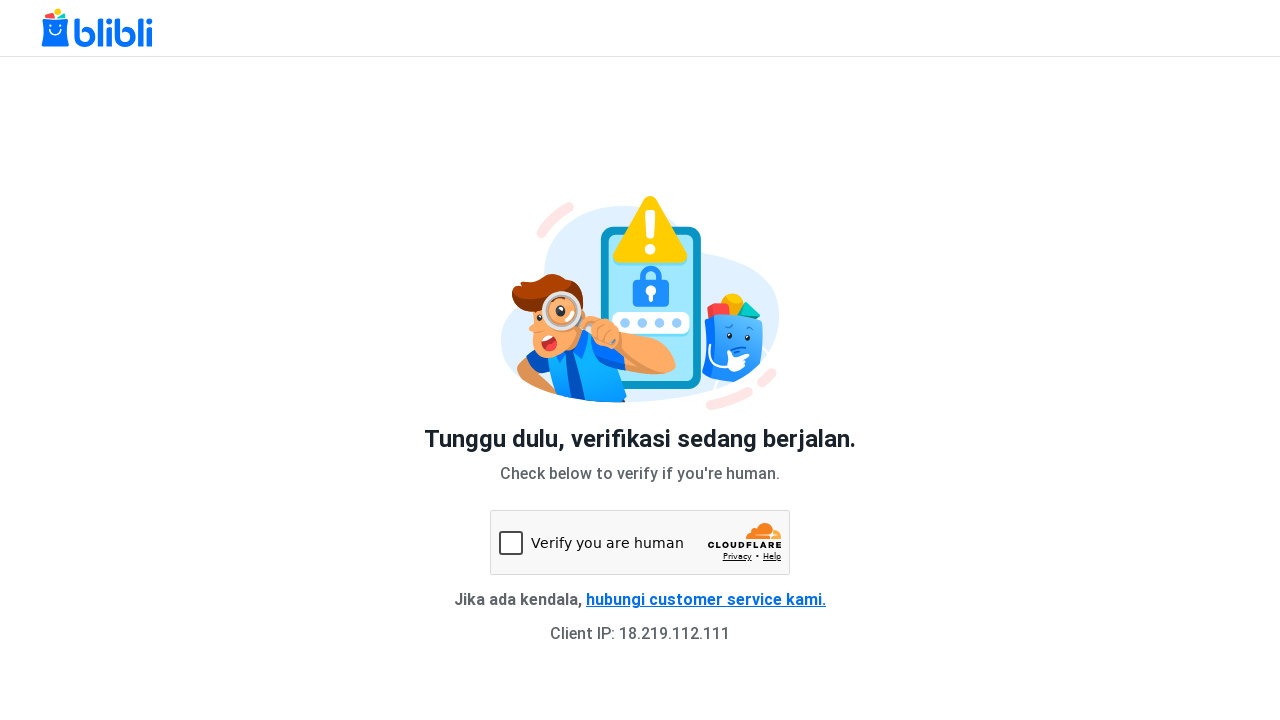

Scrolled down 500 pixels (iteration 1/10)
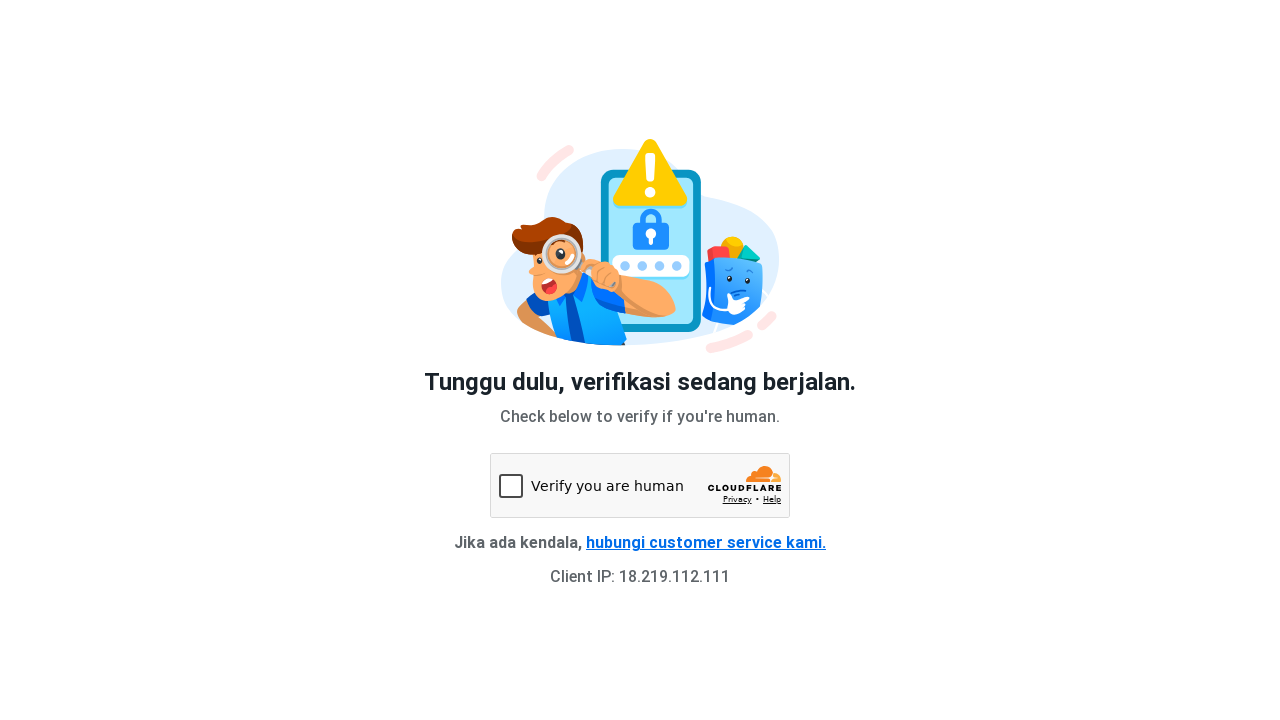

Waited 4 seconds for products to load (iteration 1/10)
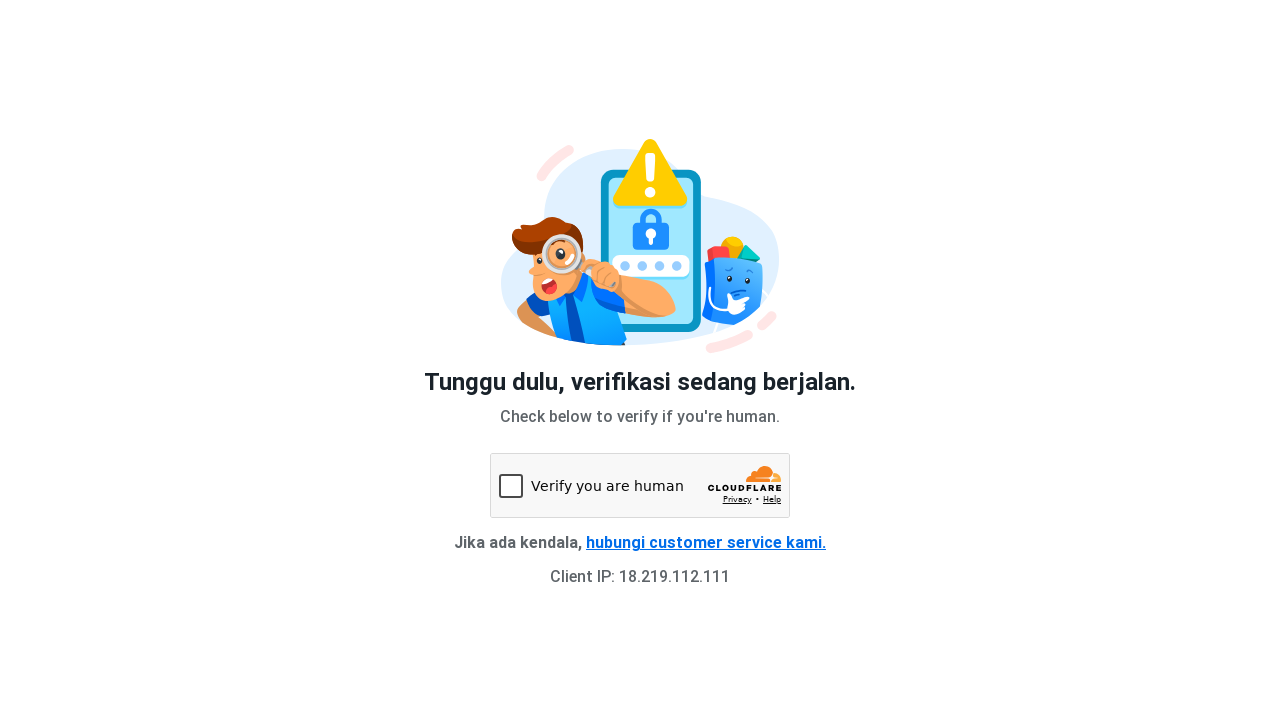

Scrolled down 500 pixels (iteration 2/10)
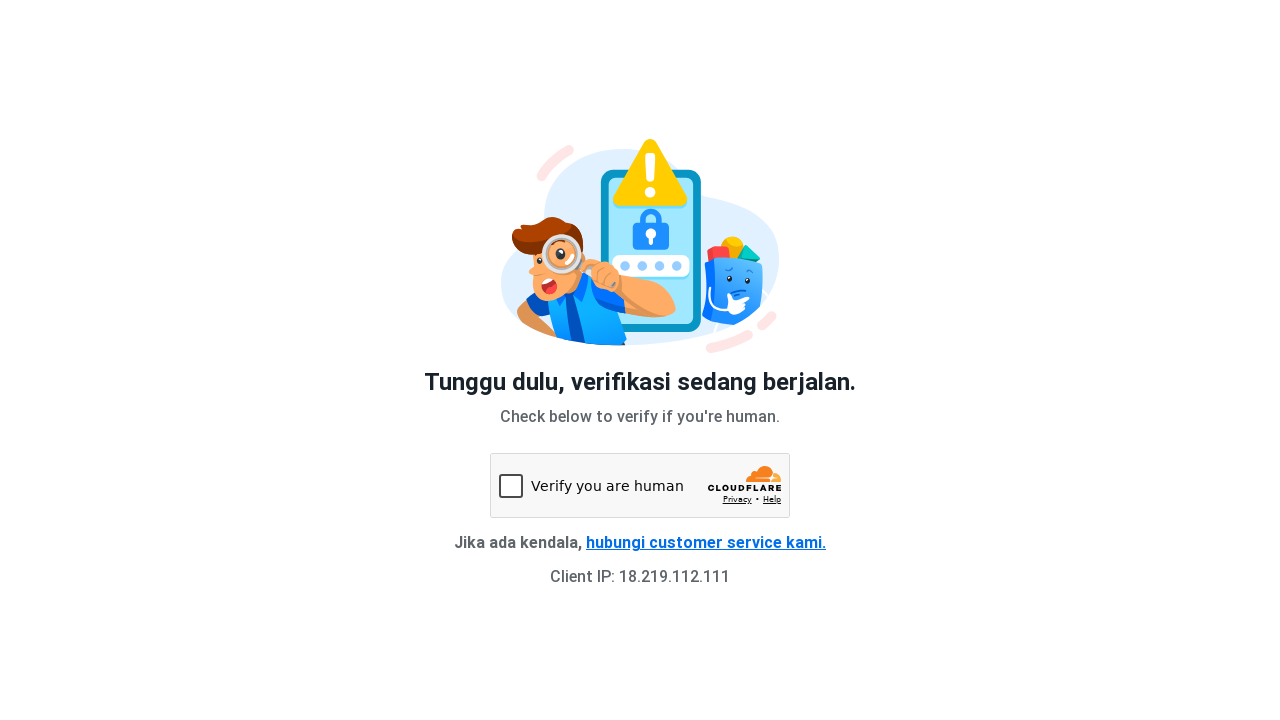

Waited 4 seconds for products to load (iteration 2/10)
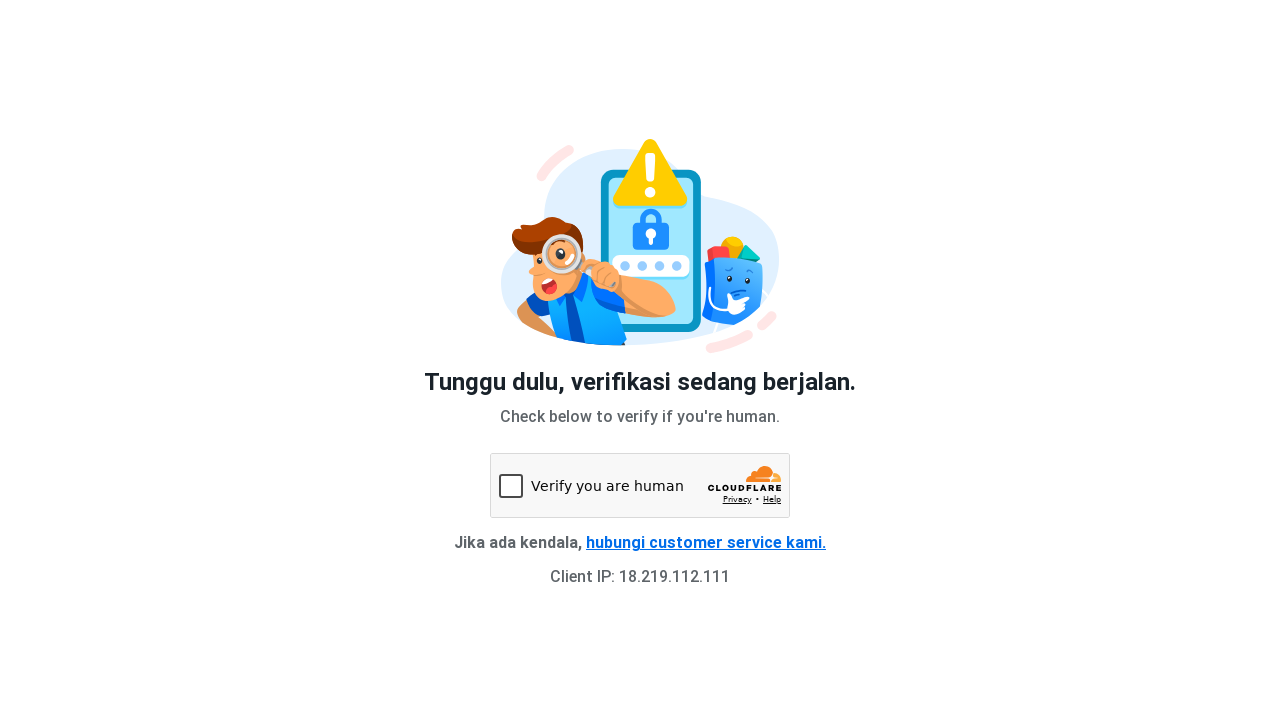

Scrolled down 500 pixels (iteration 3/10)
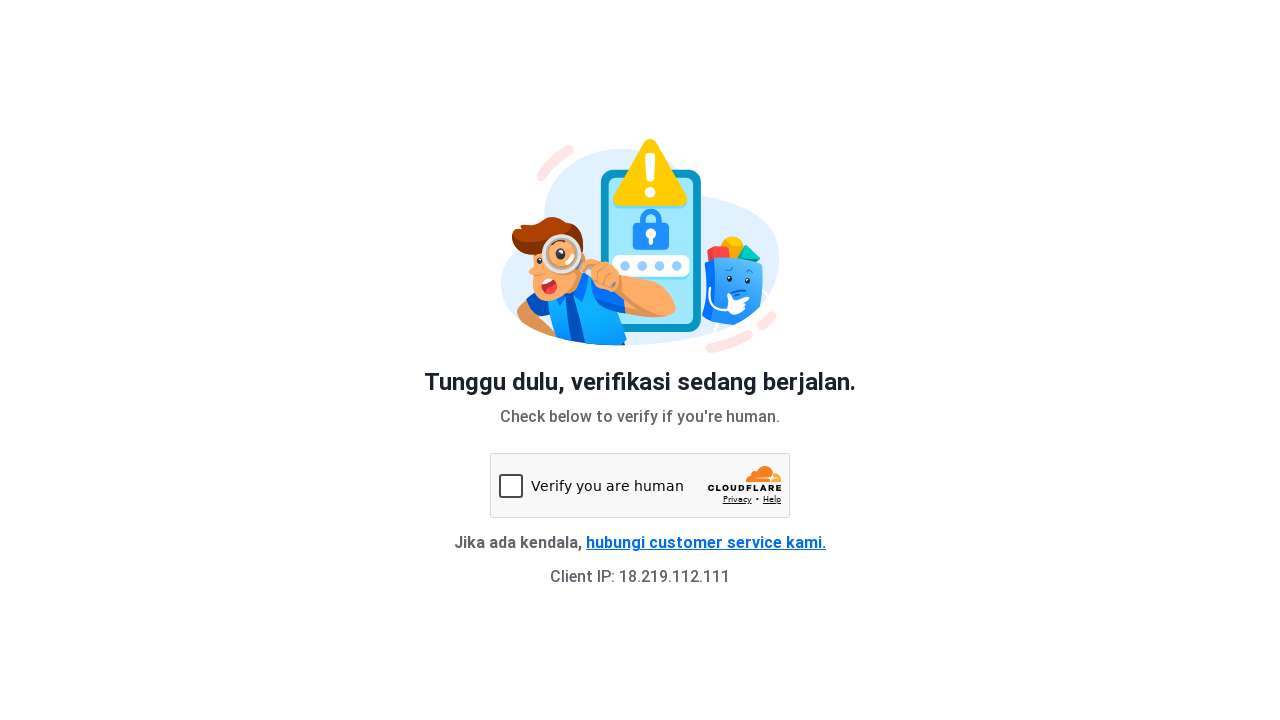

Waited 4 seconds for products to load (iteration 3/10)
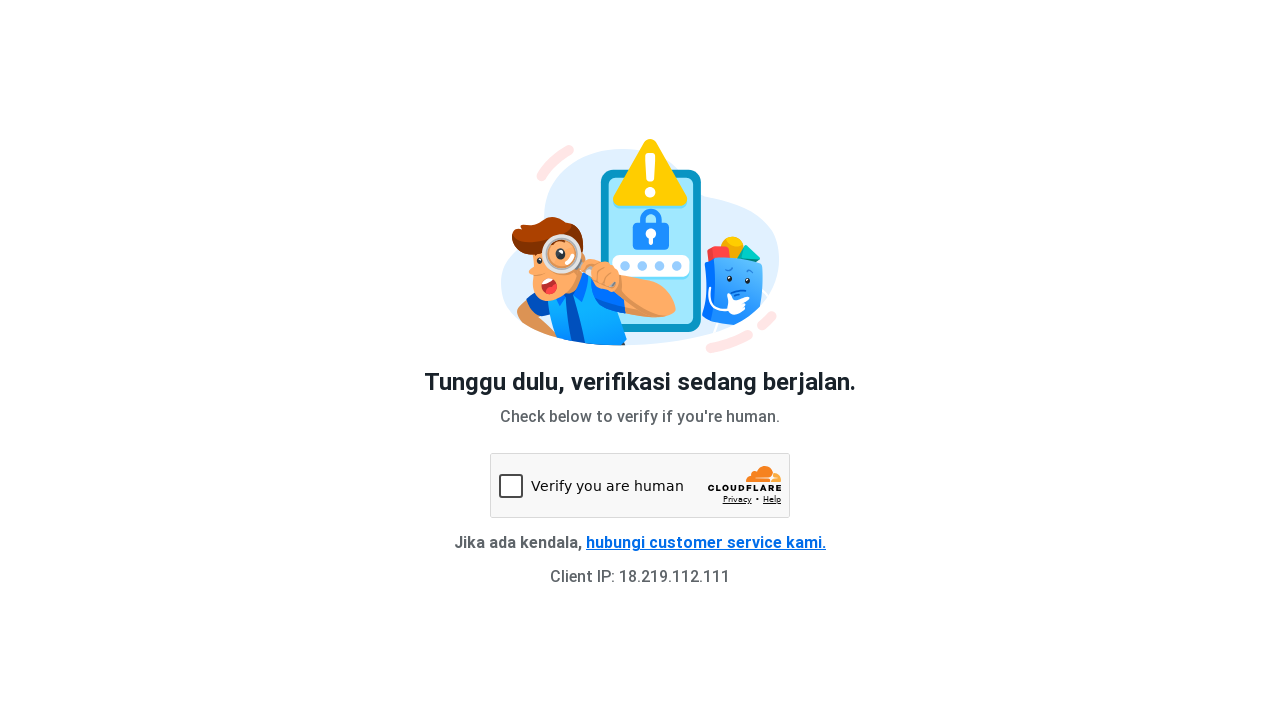

Scrolled down 500 pixels (iteration 4/10)
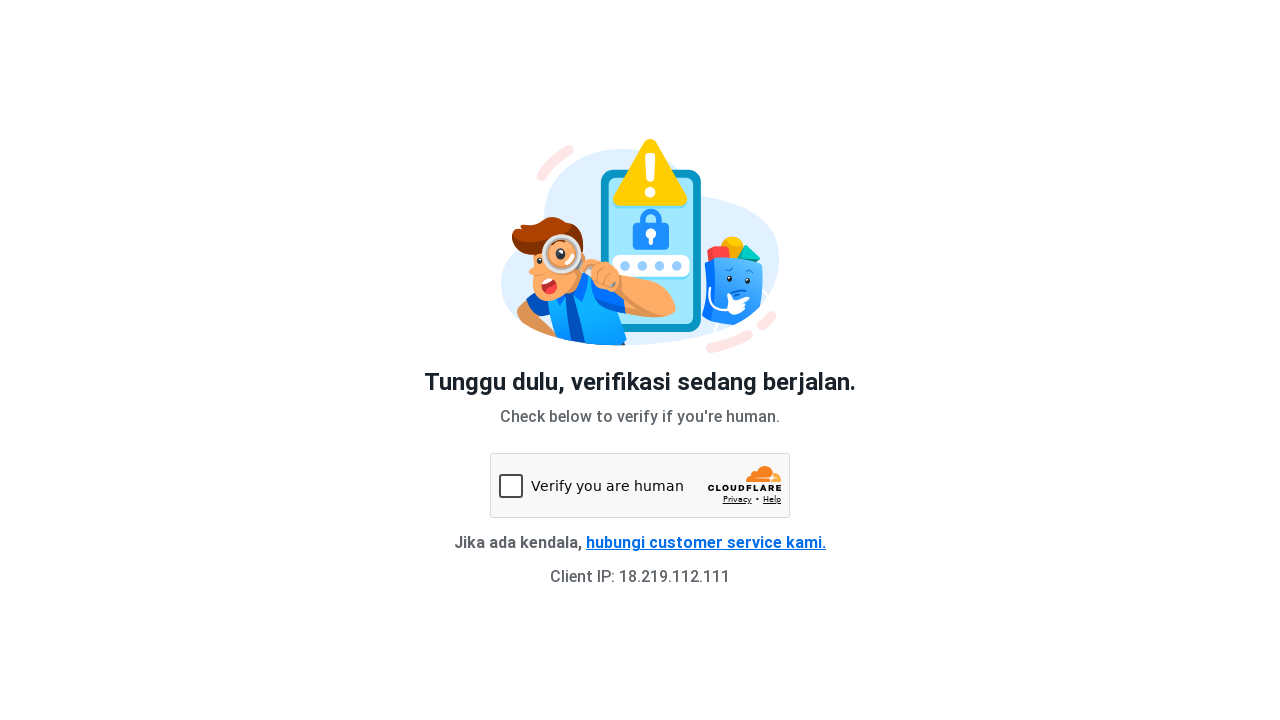

Waited 4 seconds for products to load (iteration 4/10)
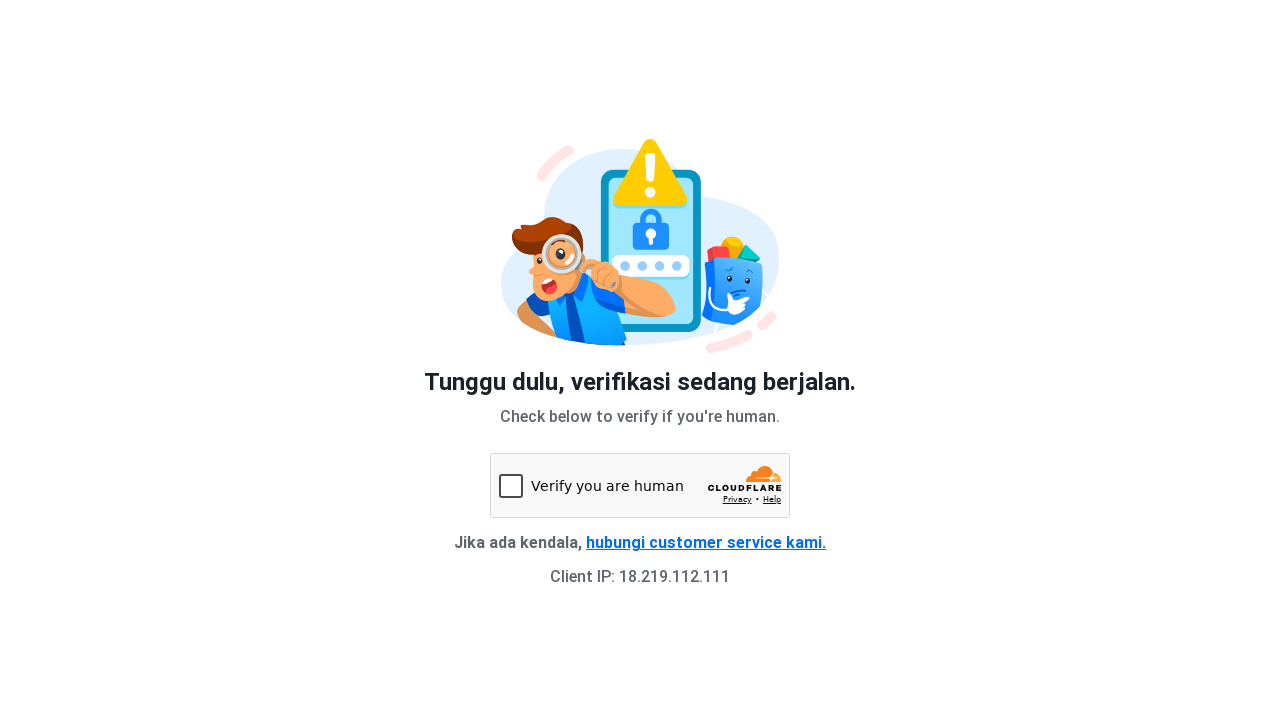

Scrolled down 500 pixels (iteration 5/10)
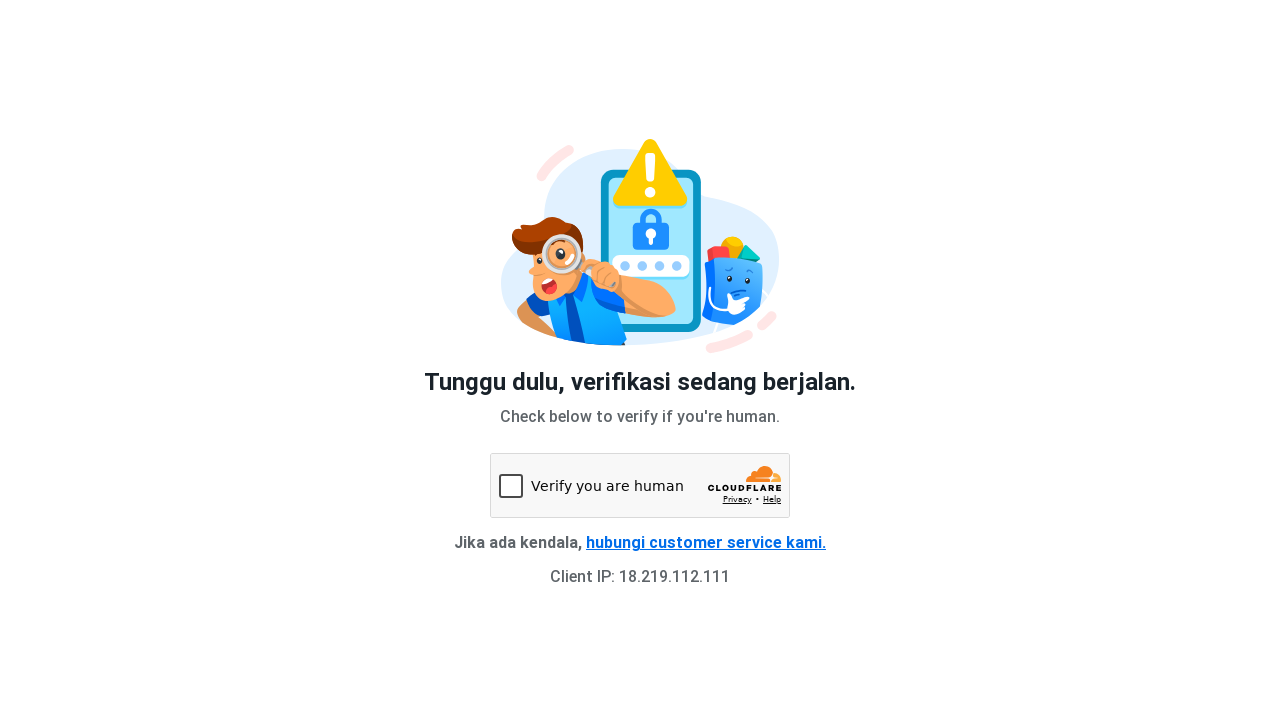

Waited 4 seconds for products to load (iteration 5/10)
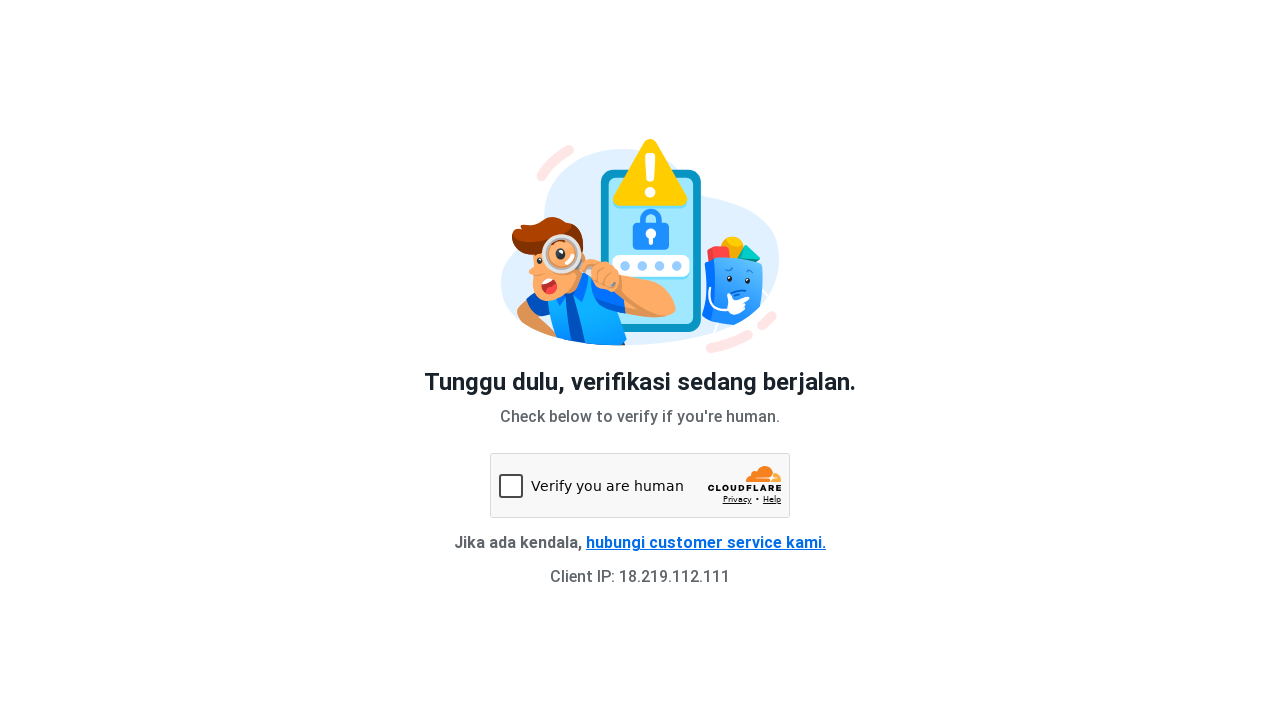

Scrolled down 500 pixels (iteration 6/10)
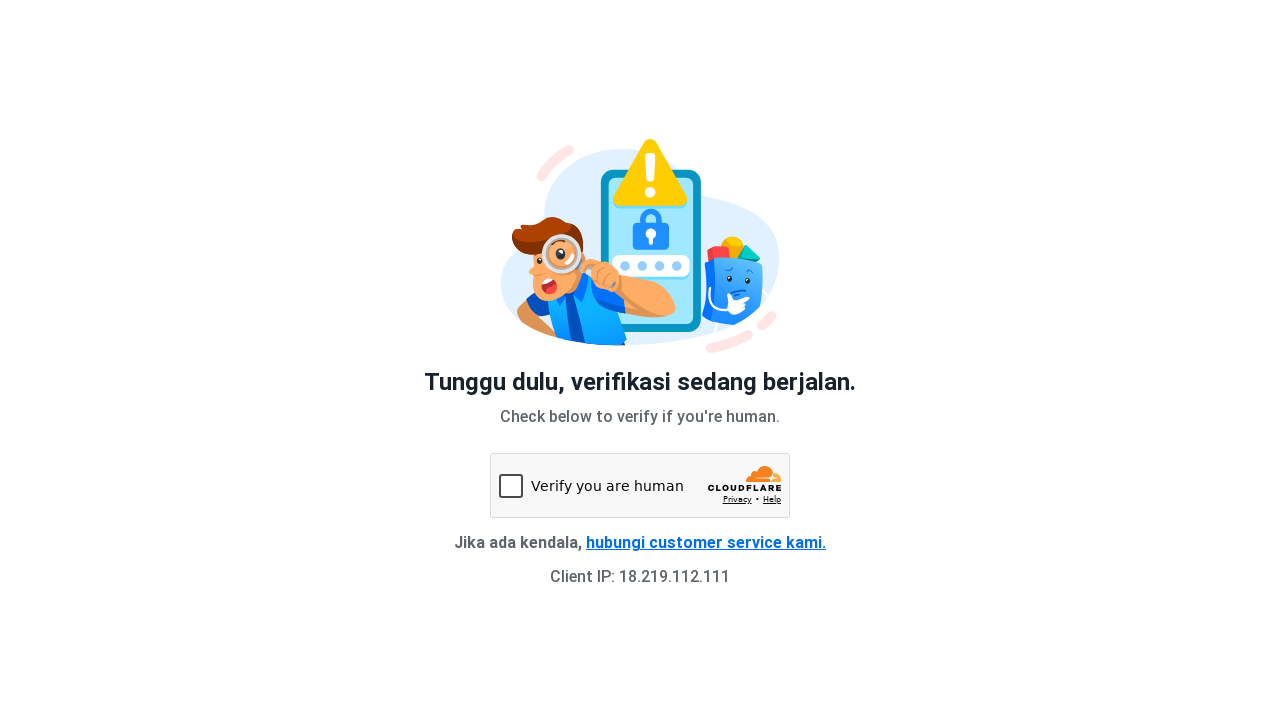

Waited 4 seconds for products to load (iteration 6/10)
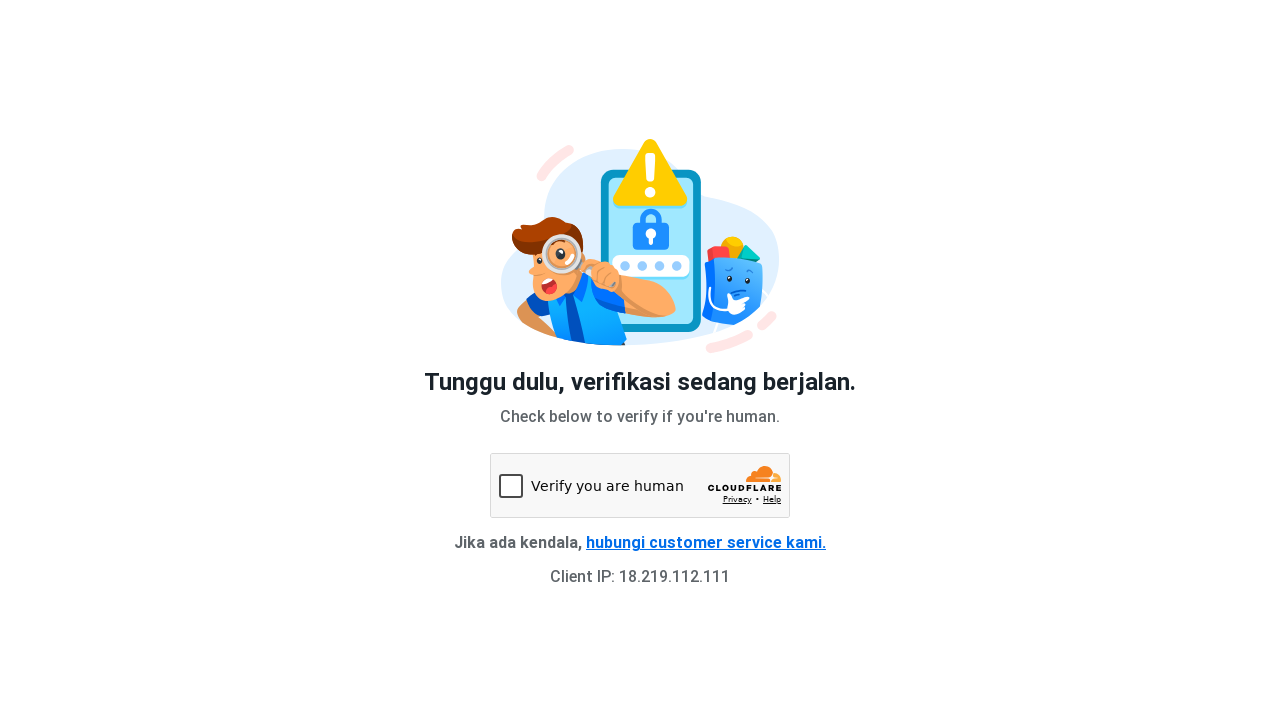

Scrolled down 500 pixels (iteration 7/10)
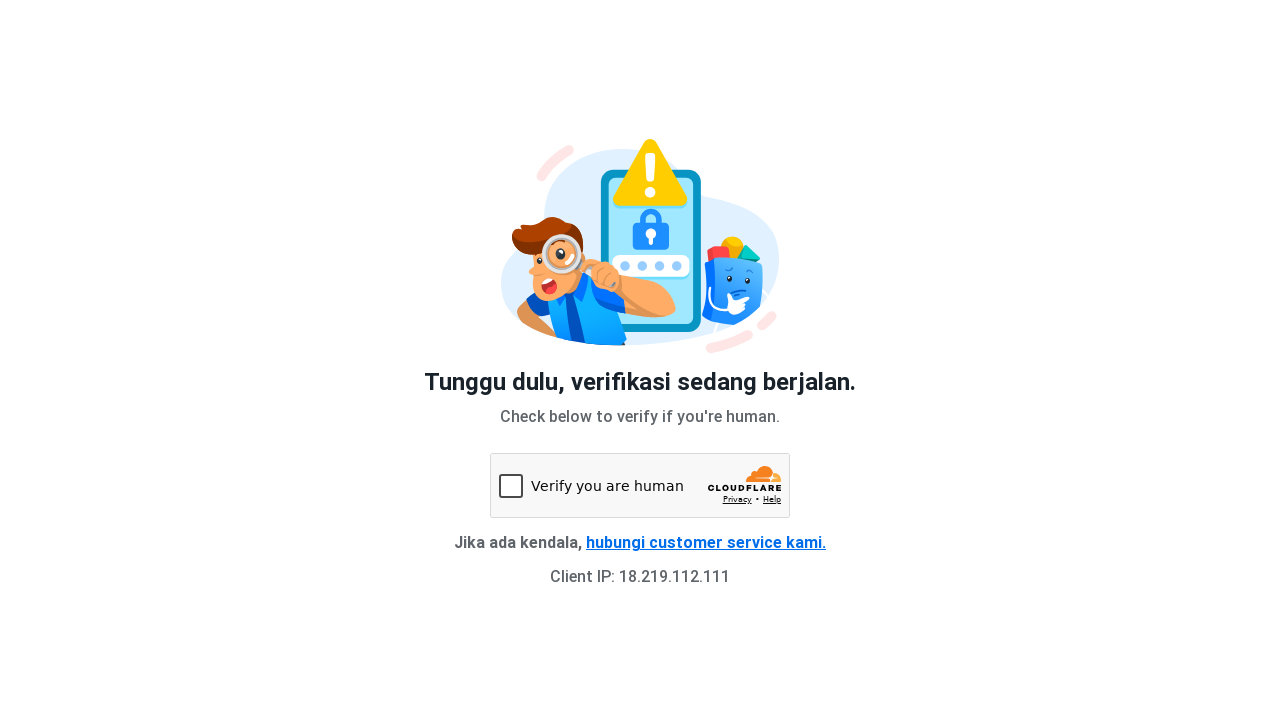

Waited 4 seconds for products to load (iteration 7/10)
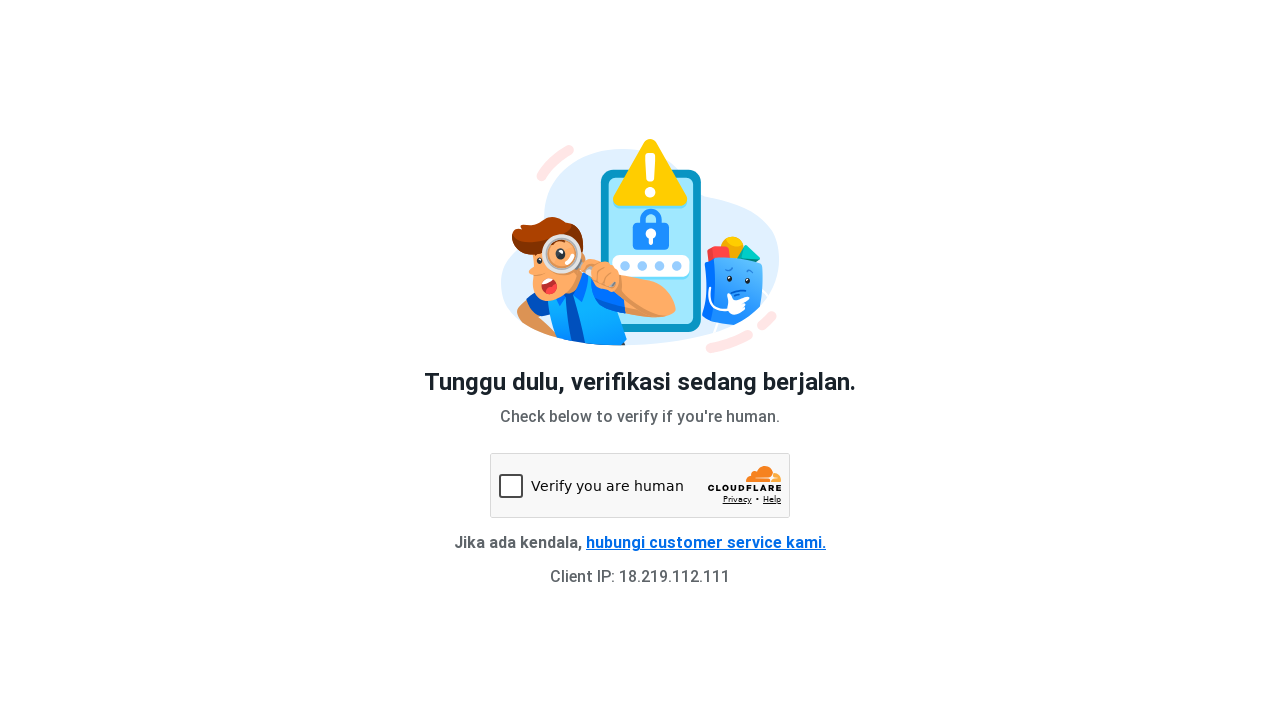

Scrolled down 500 pixels (iteration 8/10)
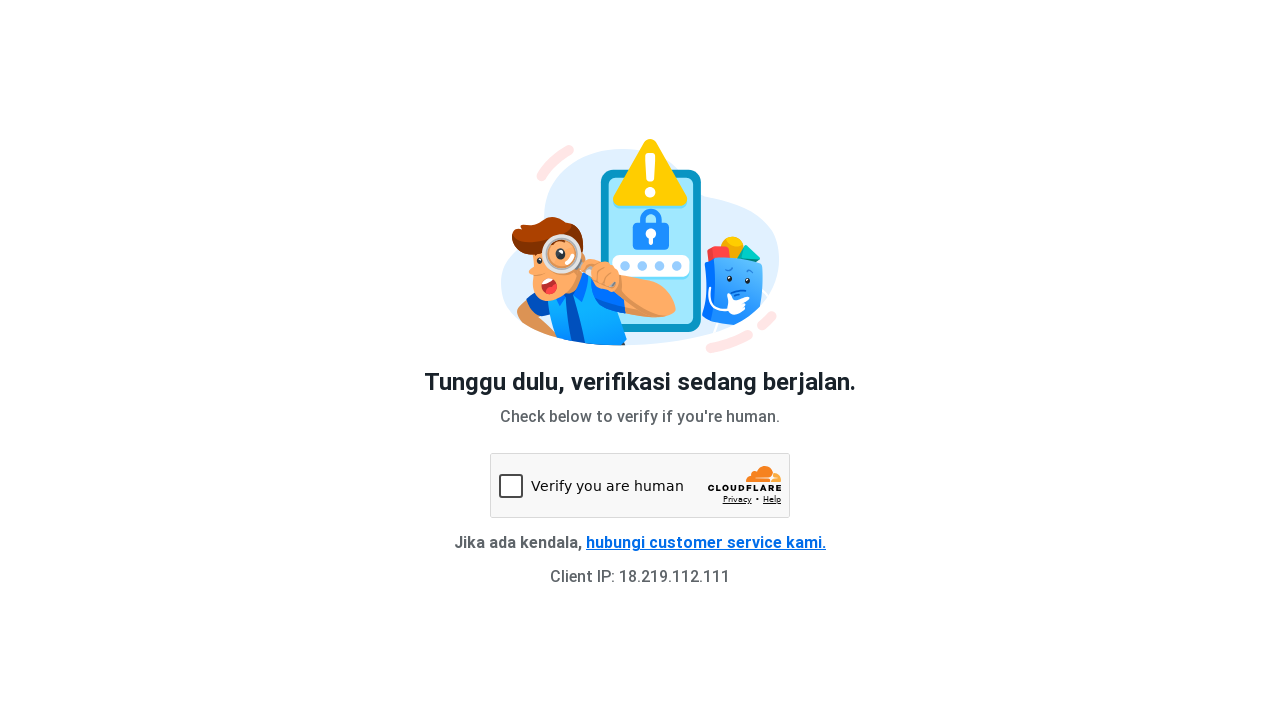

Waited 4 seconds for products to load (iteration 8/10)
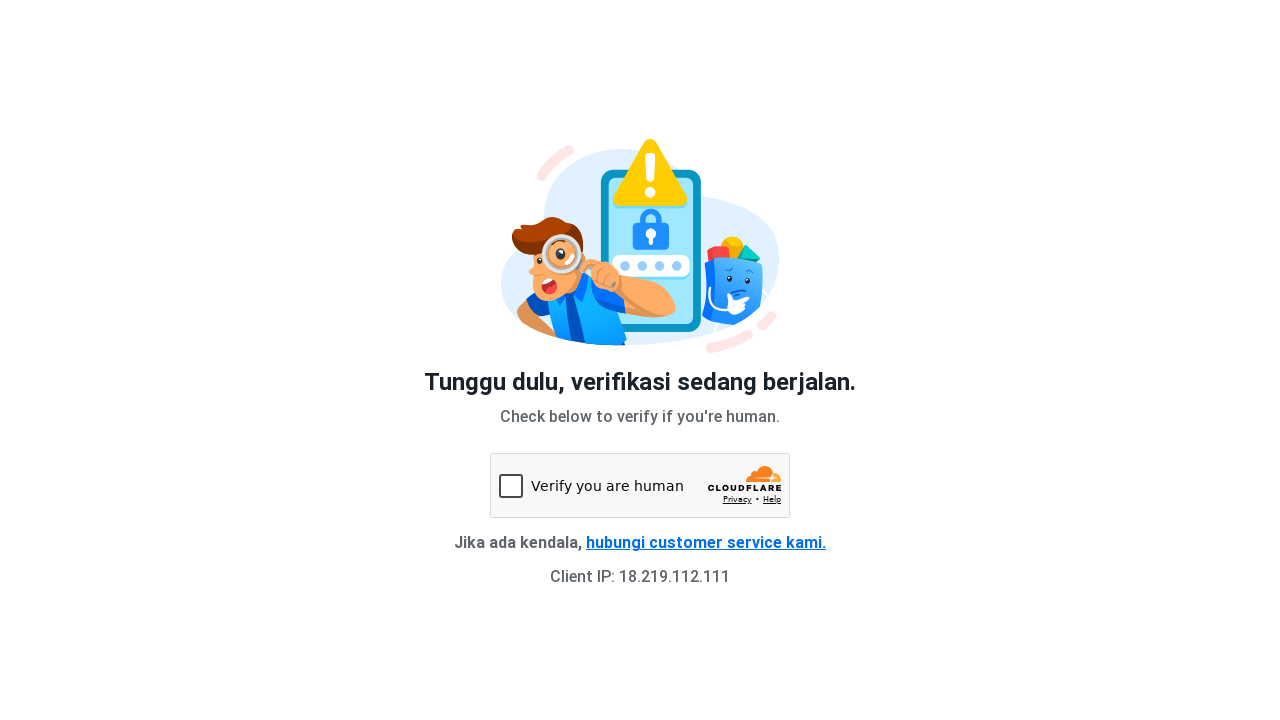

Scrolled down 500 pixels (iteration 9/10)
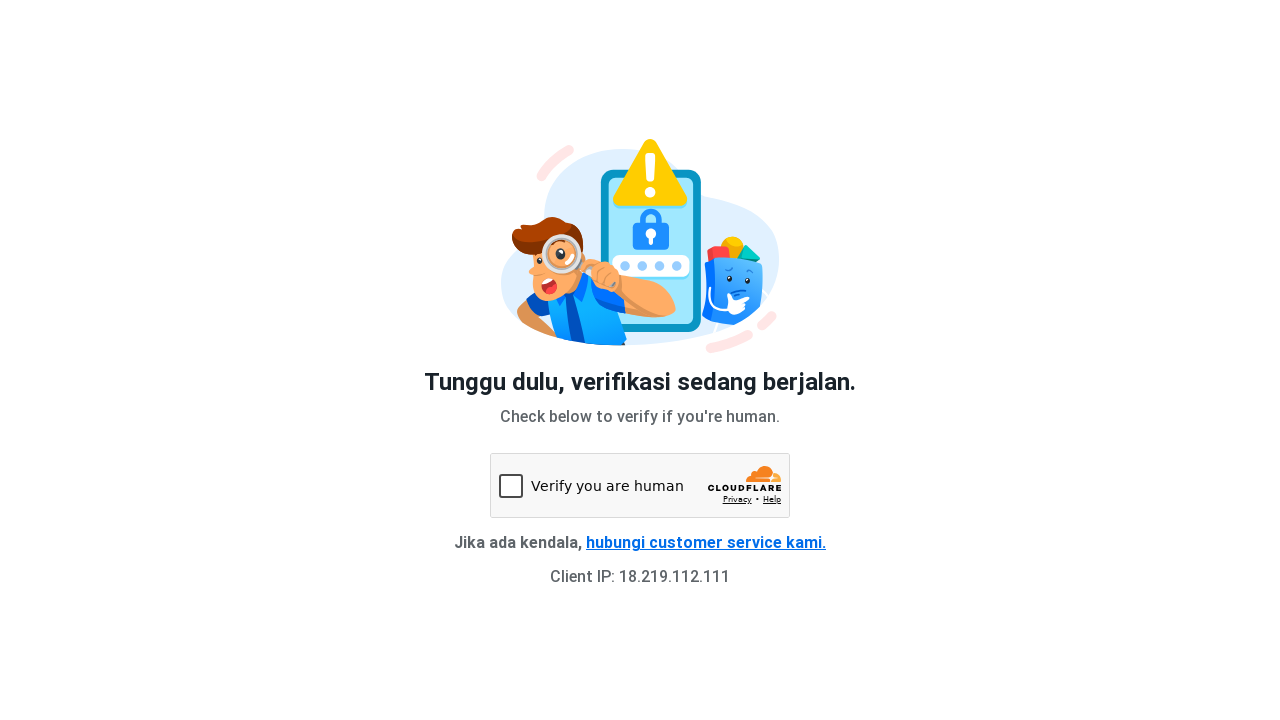

Waited 4 seconds for products to load (iteration 9/10)
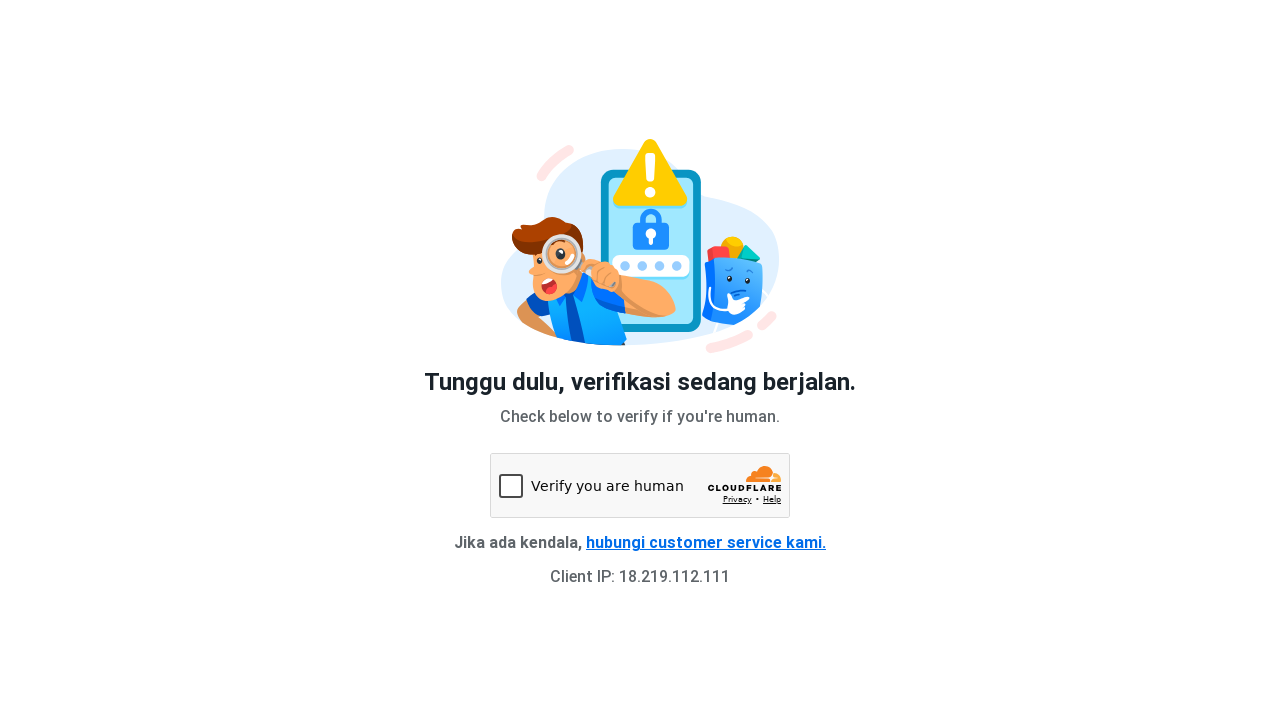

Scrolled down 500 pixels (iteration 10/10)
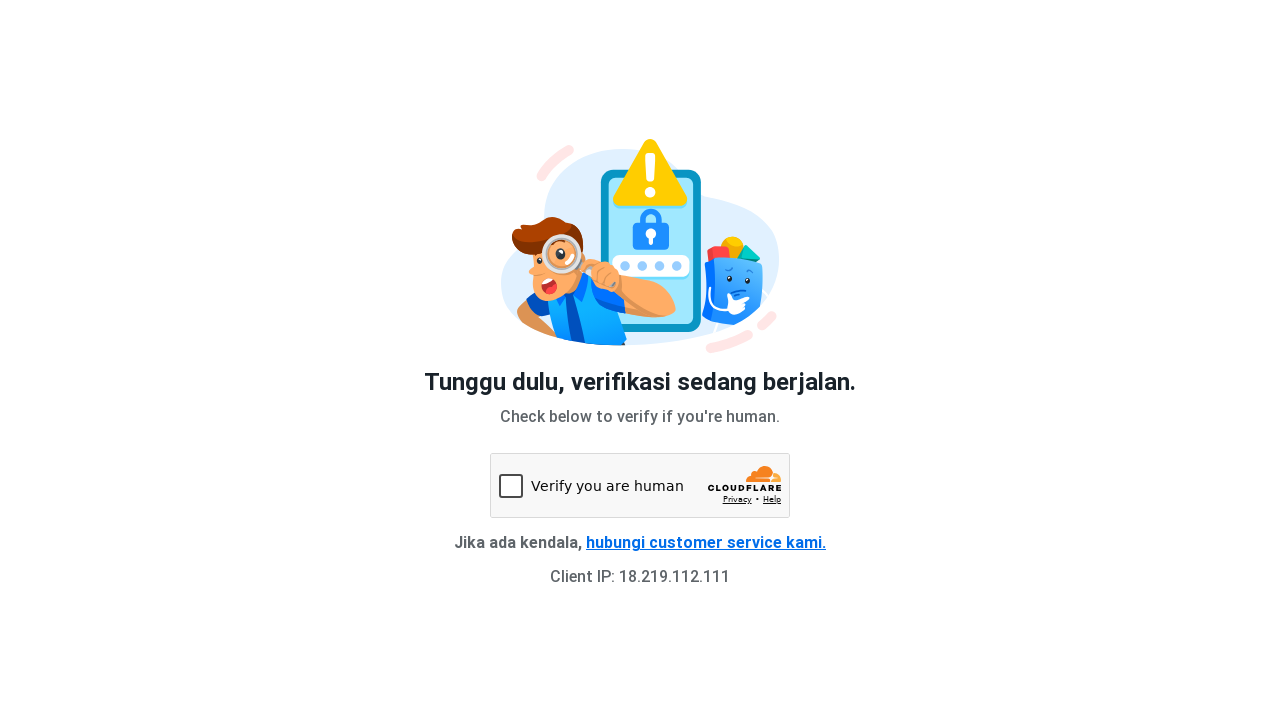

Waited 4 seconds for products to load (iteration 10/10)
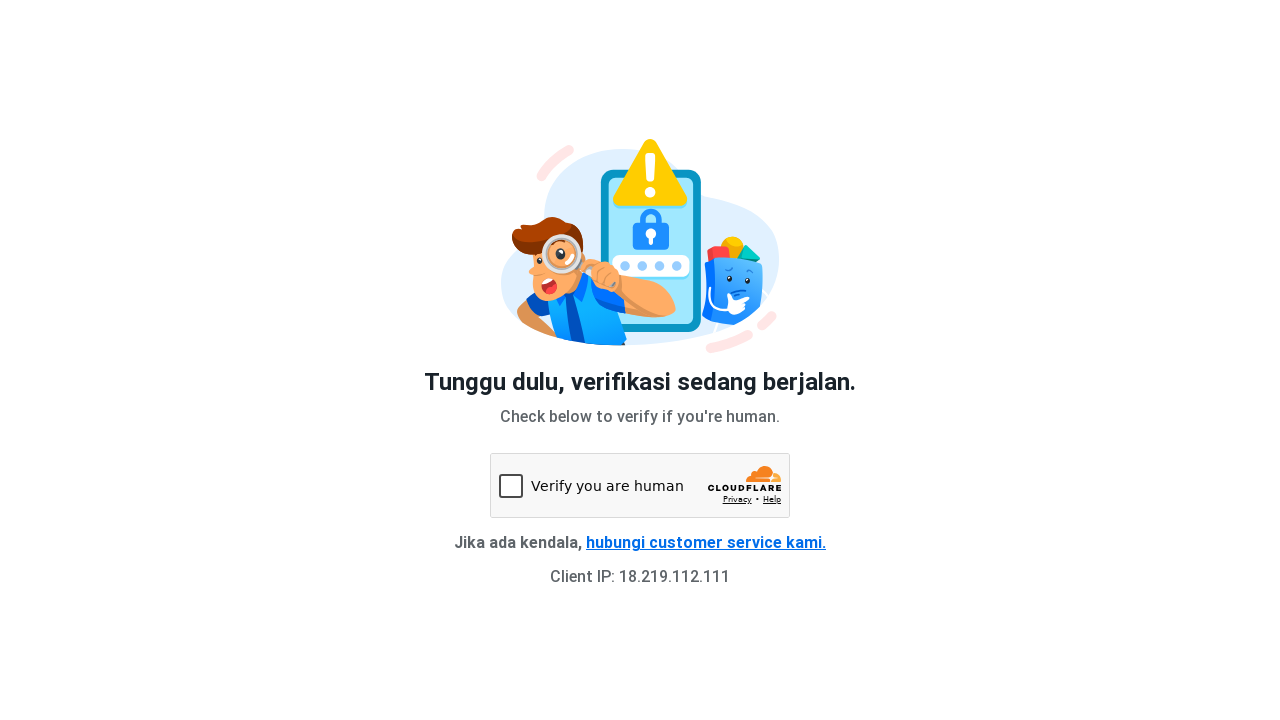

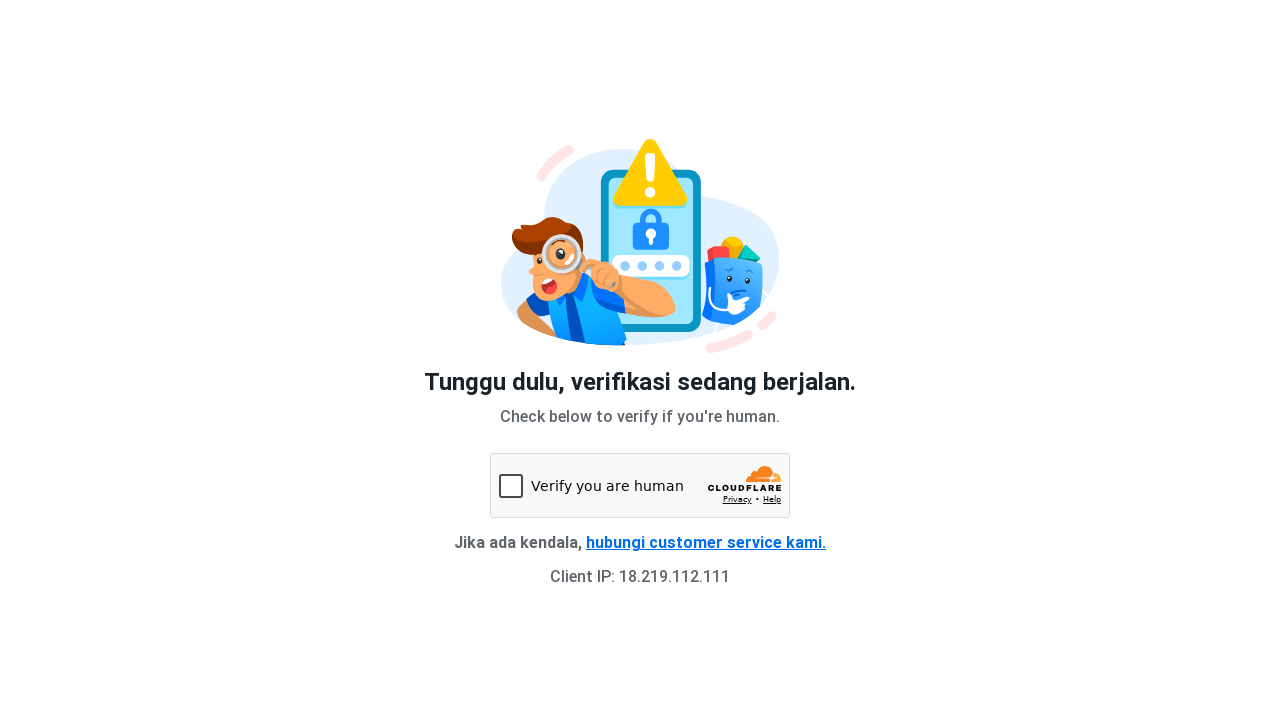